Tests JavaScript execution and Shadow DOM interaction by scrolling to an element and filling an input field nested within shadow roots

Starting URL: https://selectorshub.com/xpath-practice-page/

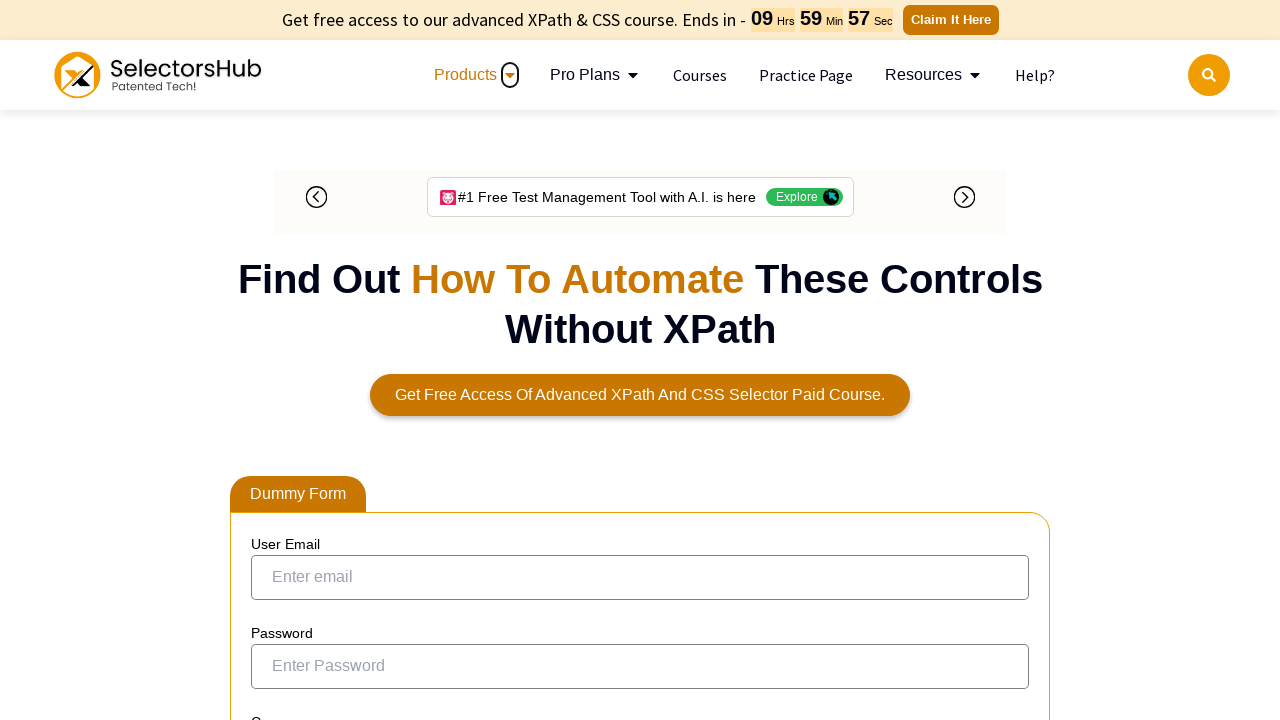

Scrolled to userName div element
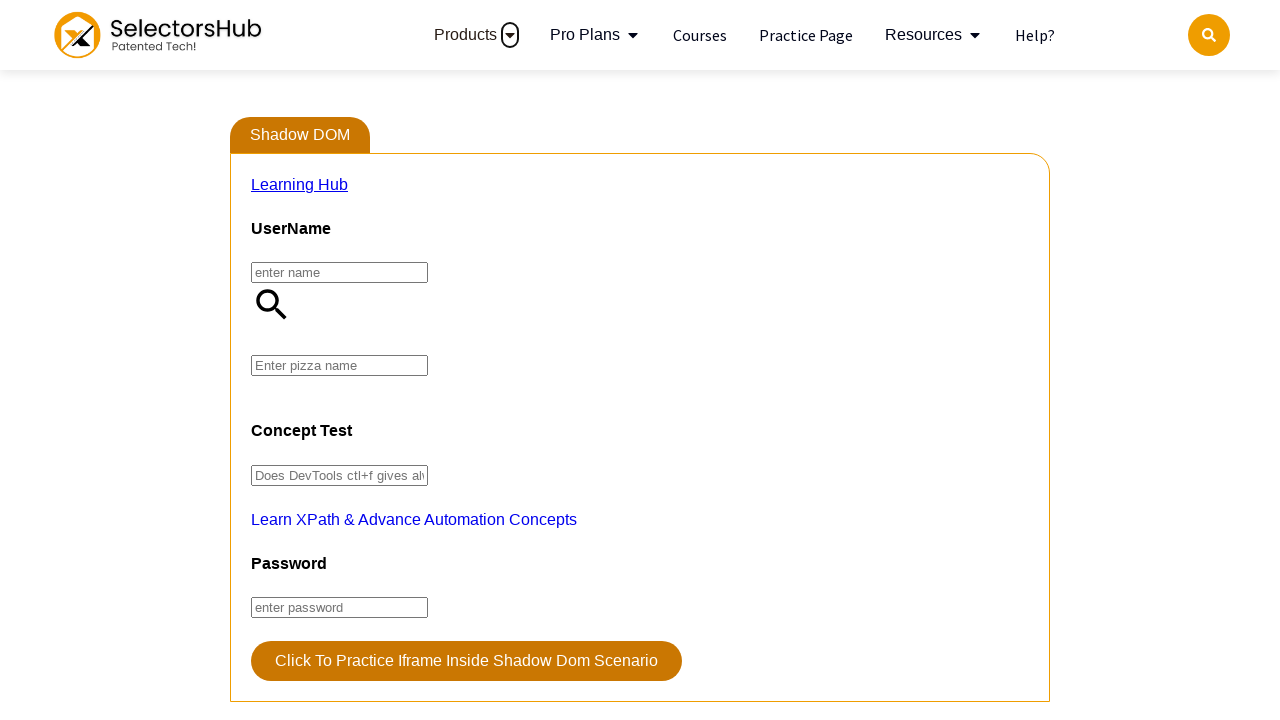

Executed JavaScript to navigate shadow DOM and filled pizza input field with 'farmhouse'
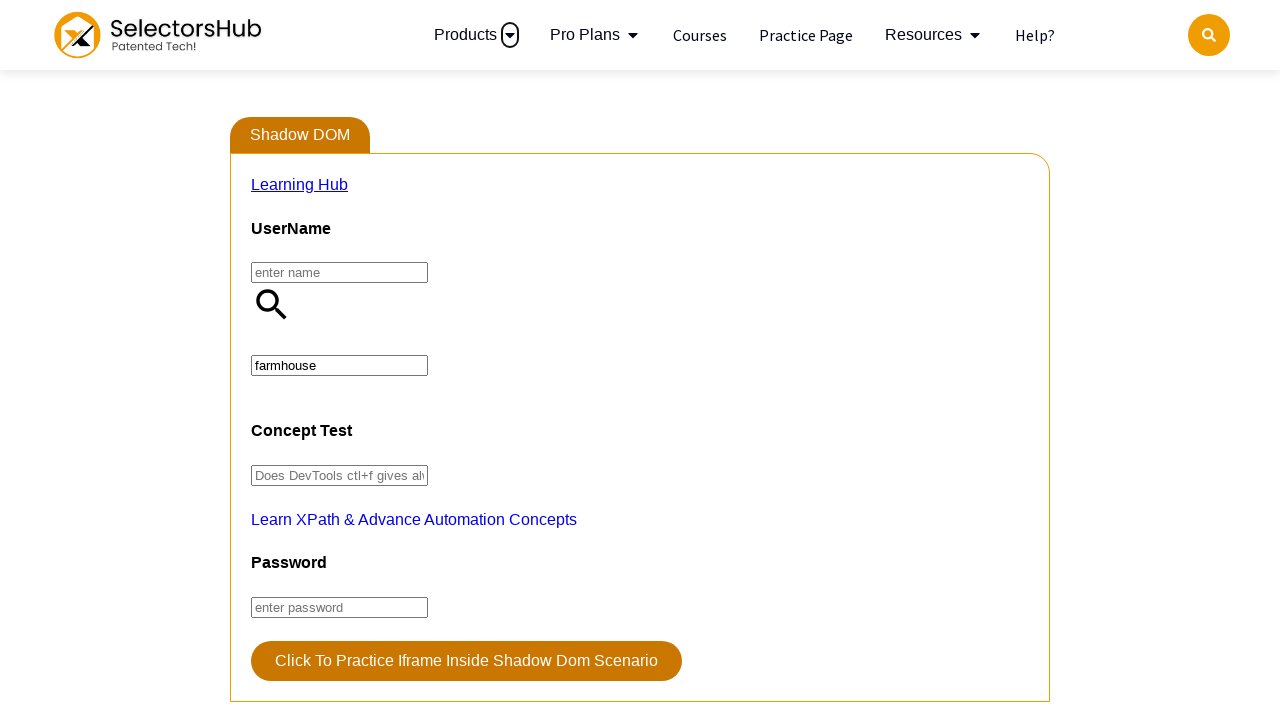

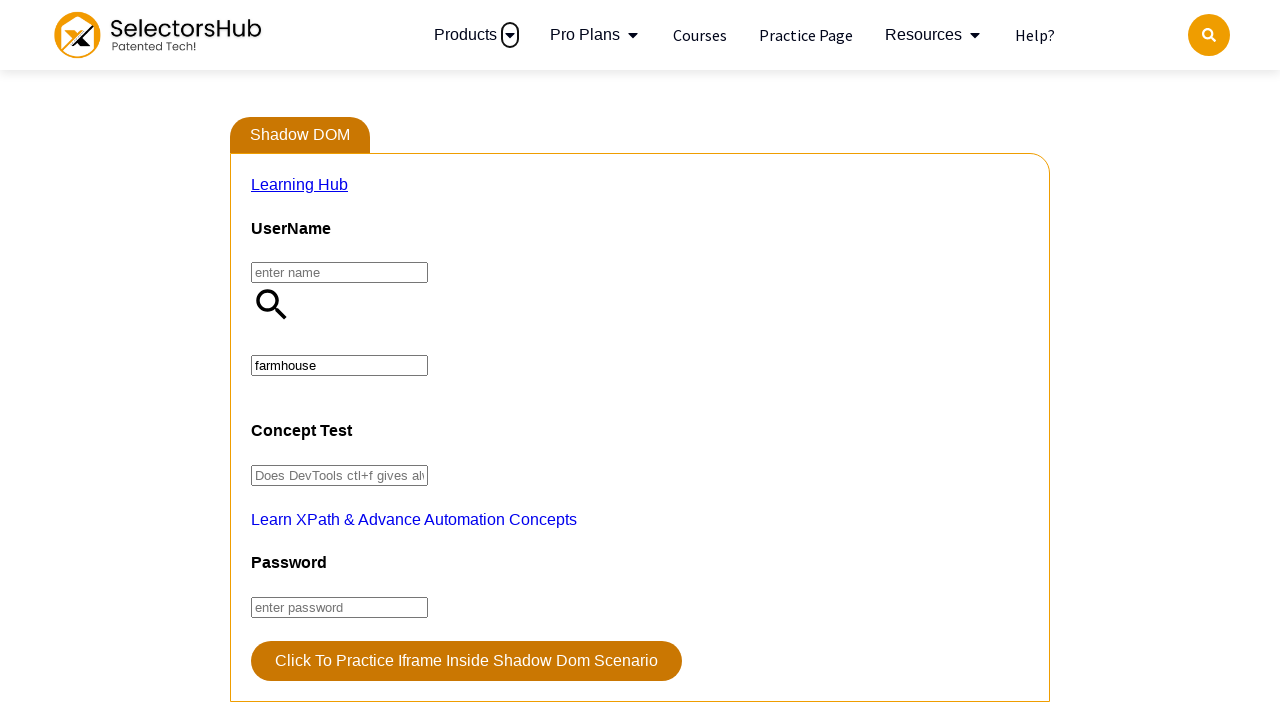